Tests checkbox functionality by navigating to a checkboxes page, finding all checkbox elements, and verifying their checked/selected states using both getAttribute and isSelected methods.

Starting URL: http://the-internet.herokuapp.com/checkboxes

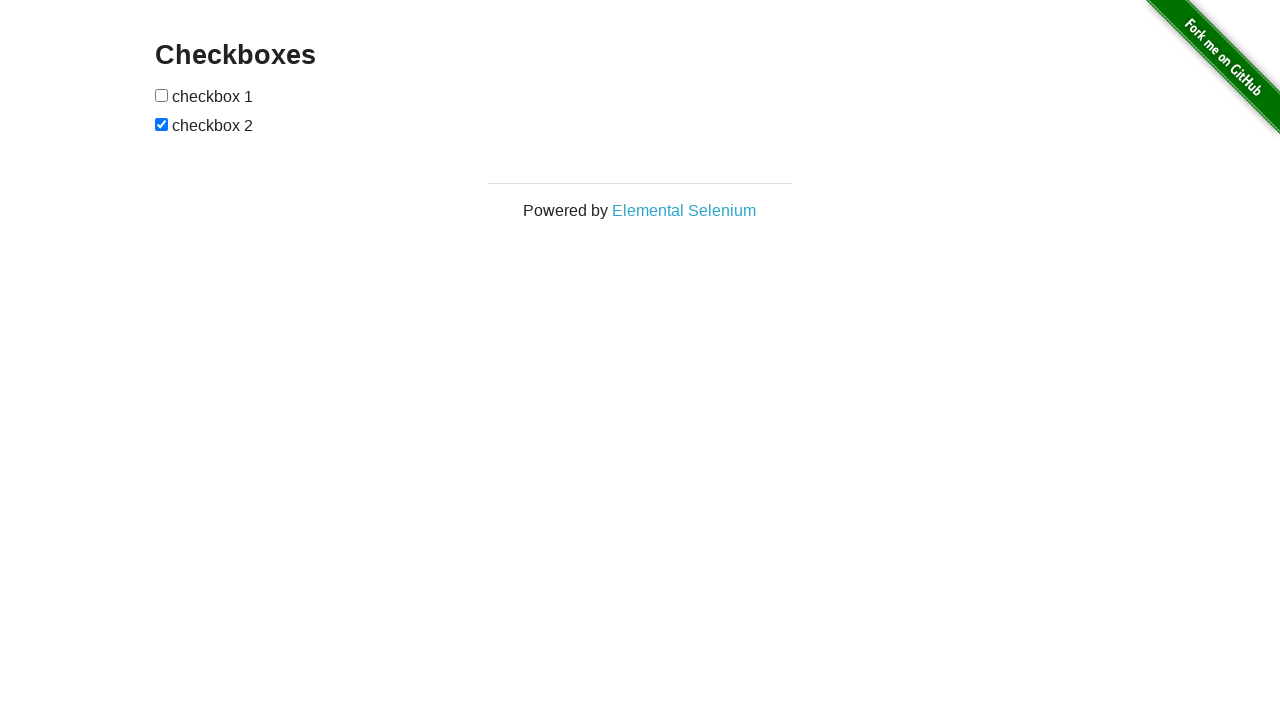

Waited for checkboxes to be present on the page
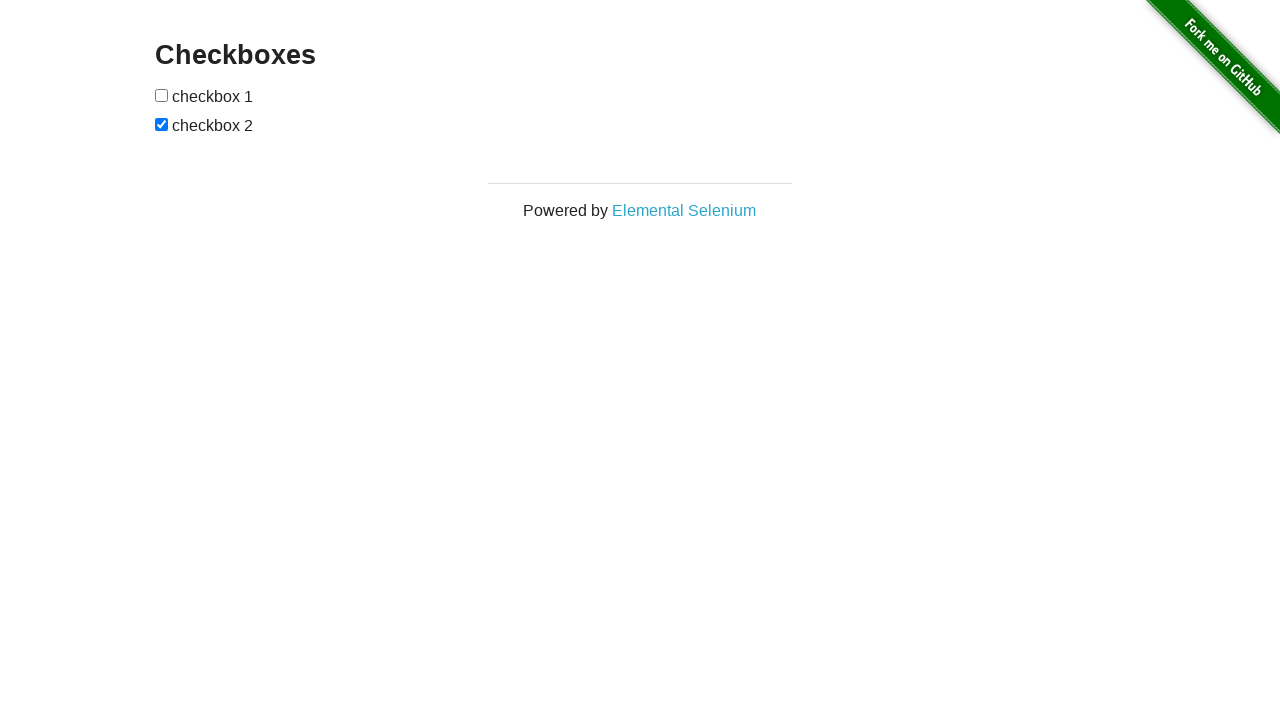

Located all checkbox elements
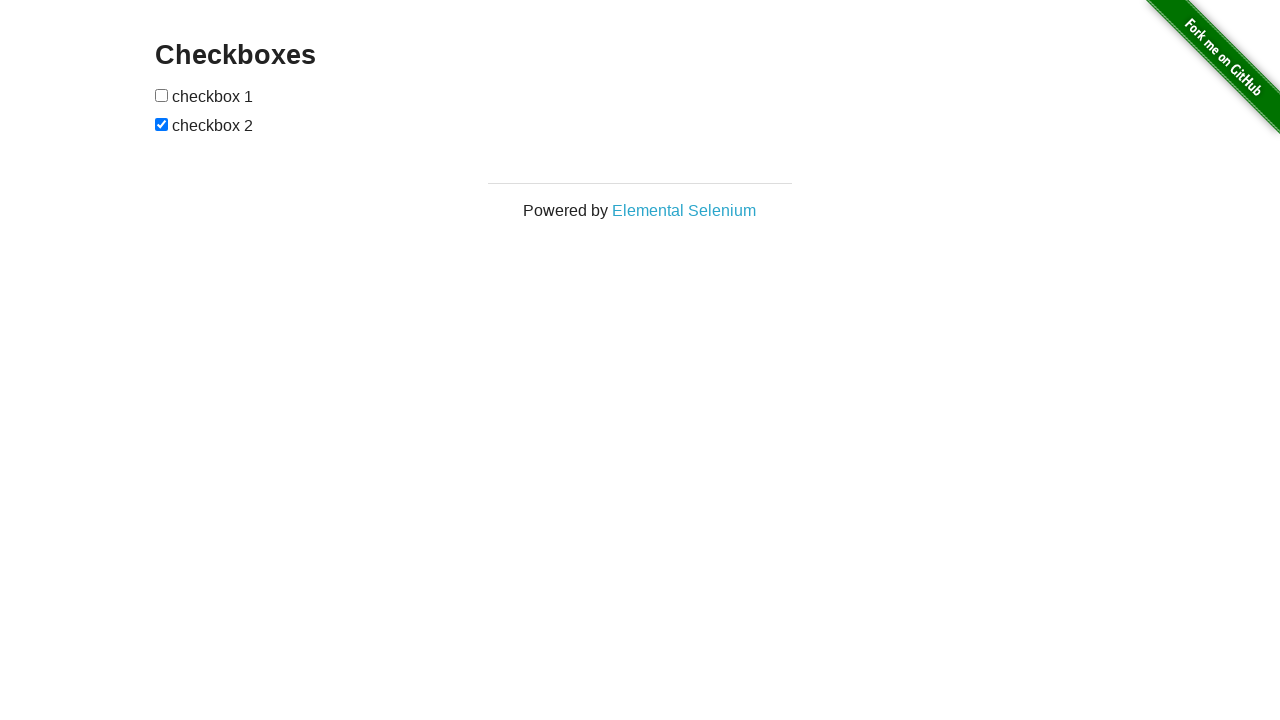

Verified second checkbox is checked
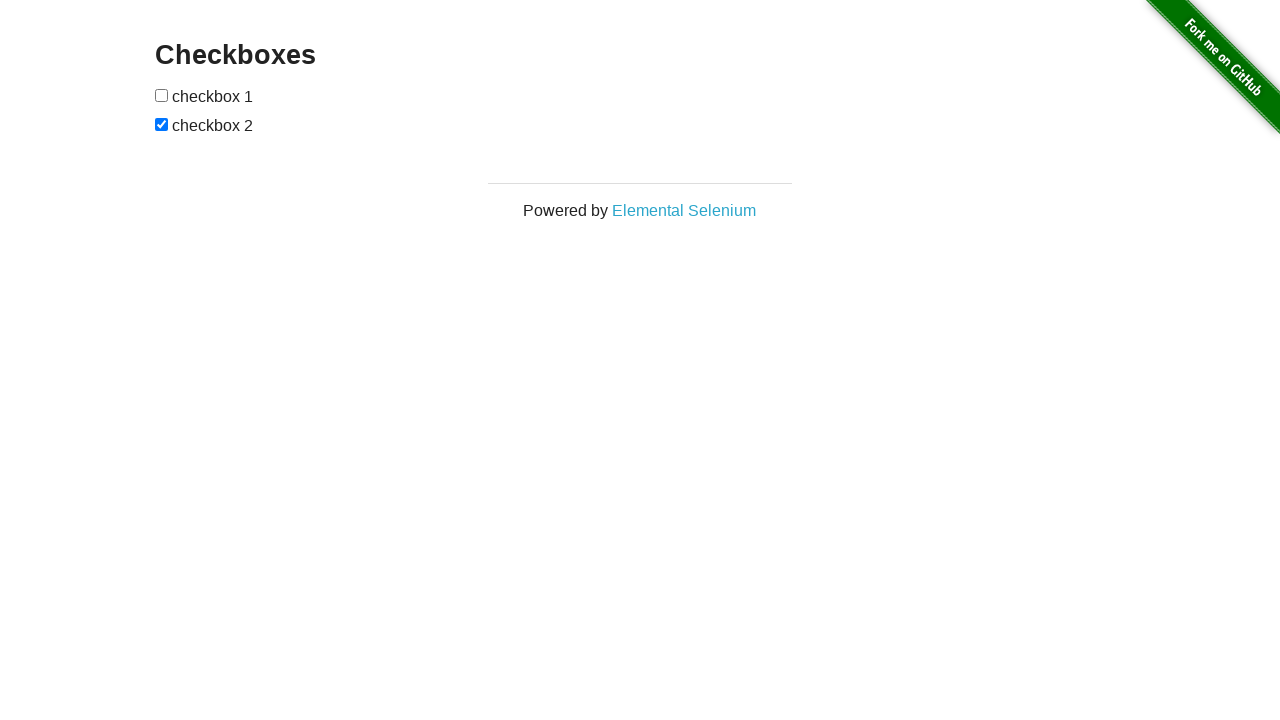

Verified first checkbox is not checked
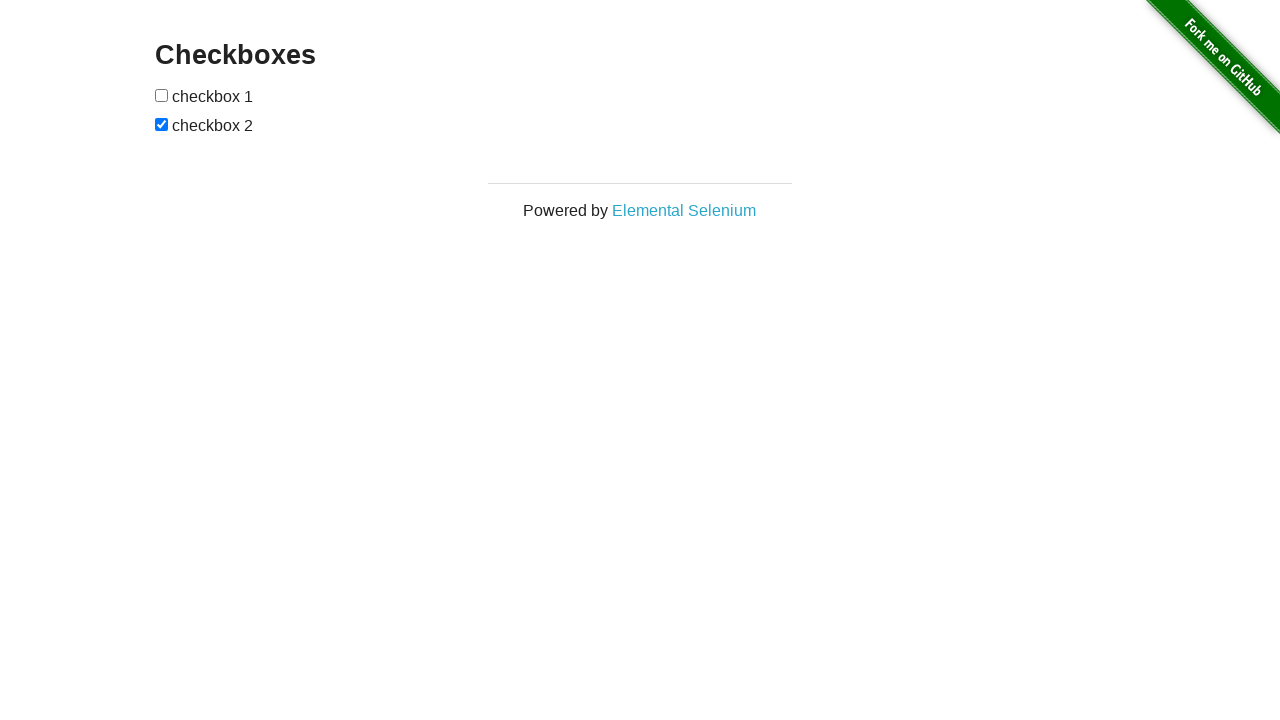

Clicked first checkbox to check it at (162, 95) on input[type="checkbox"] >> nth=0
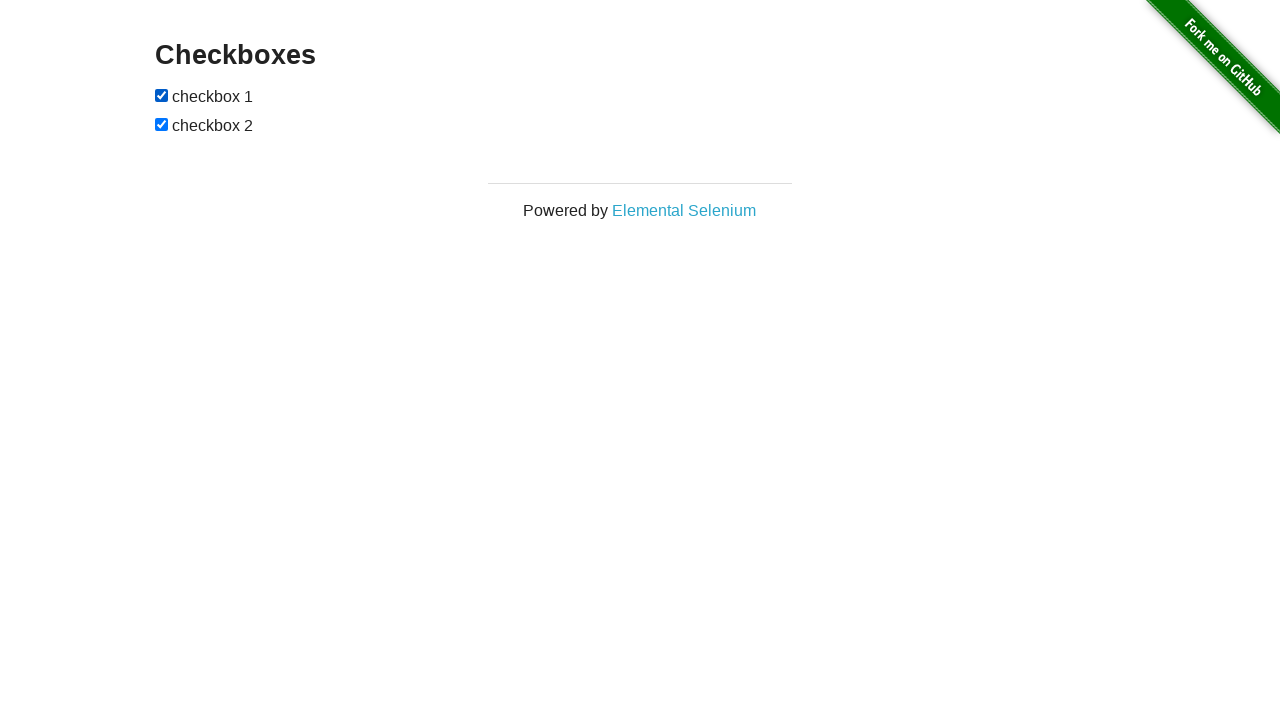

Verified first checkbox is now checked
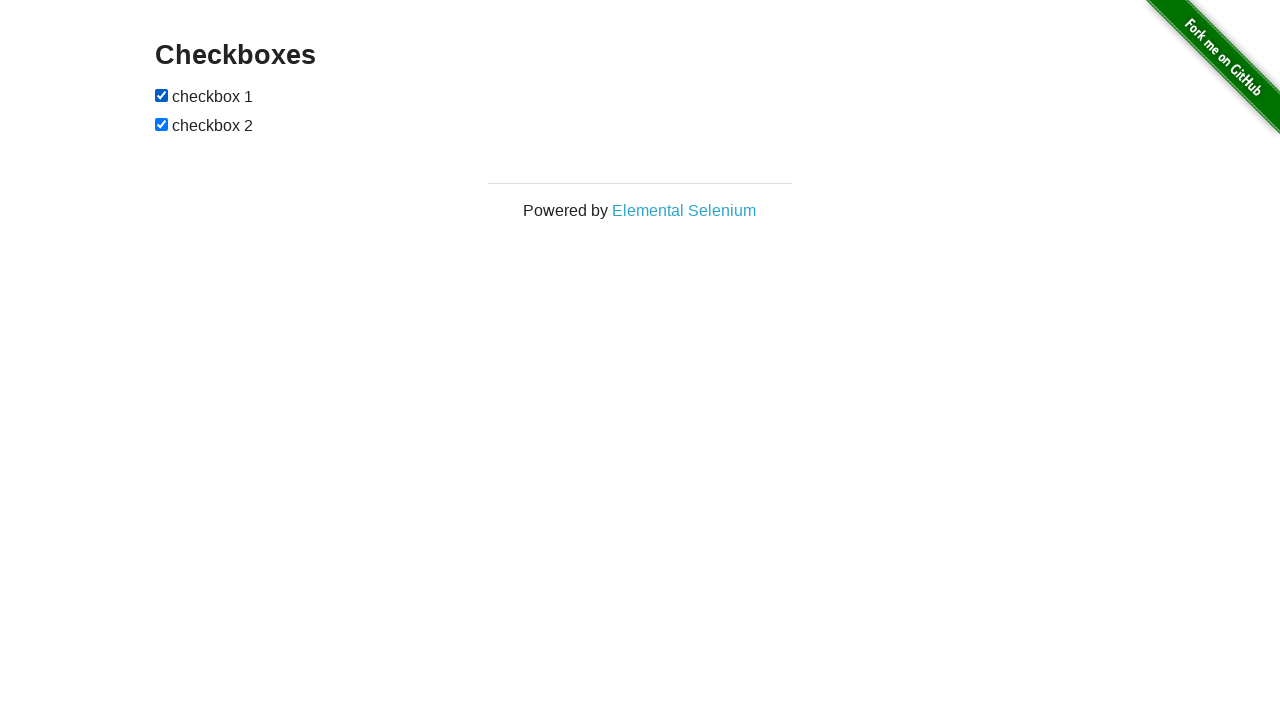

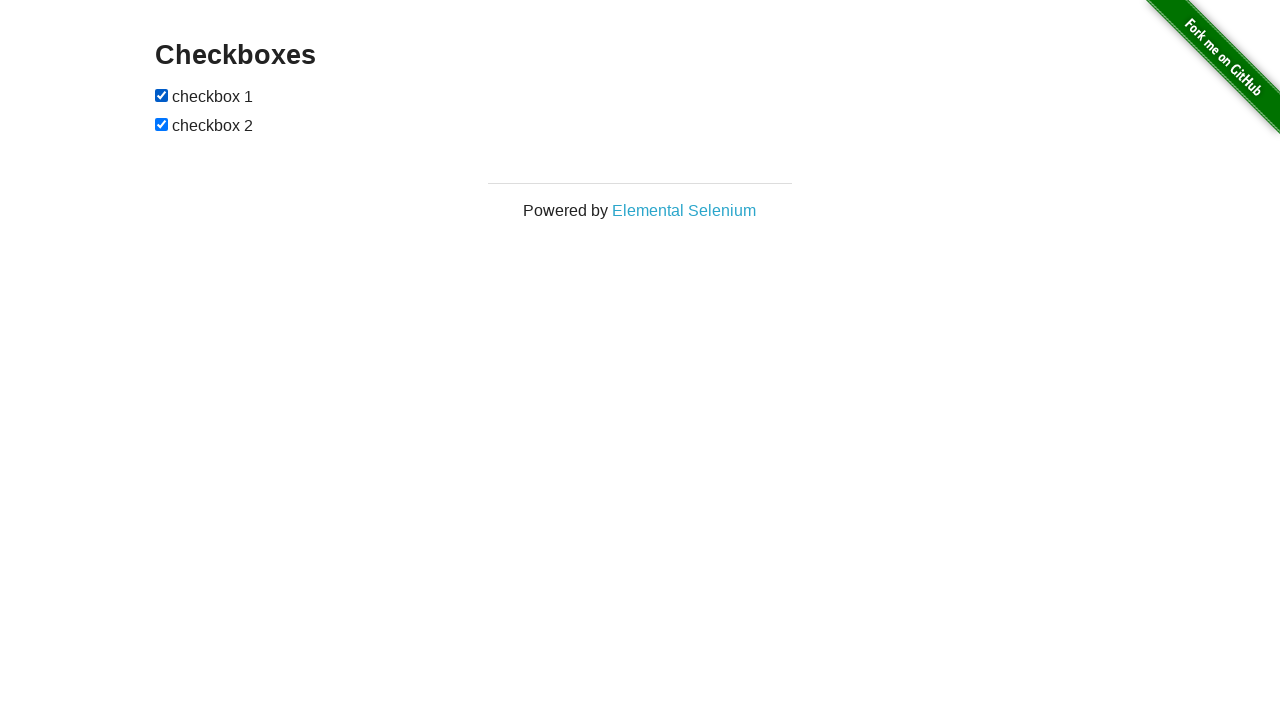